Tests browser back and forward navigation after clicking a link

Starting URL: https://www.selenium.dev/selenium/web/mouse_interaction.html

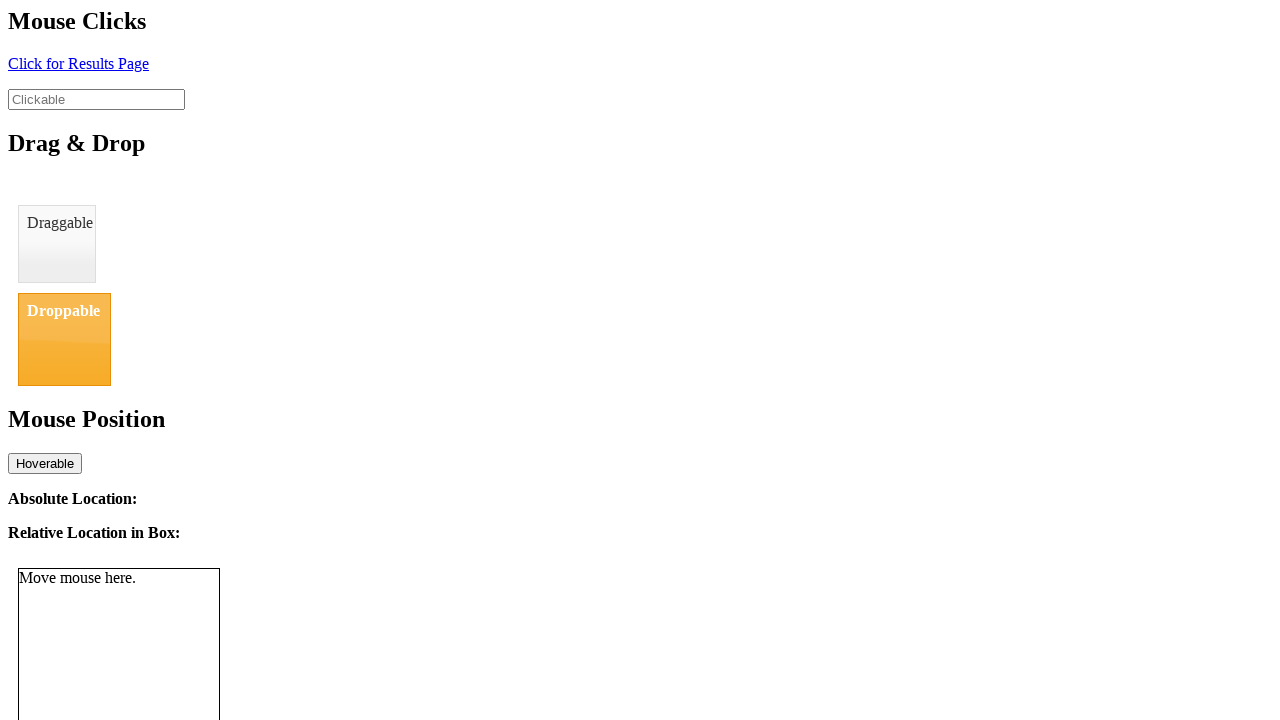

Clicked link to navigate to new page at (78, 63) on #click
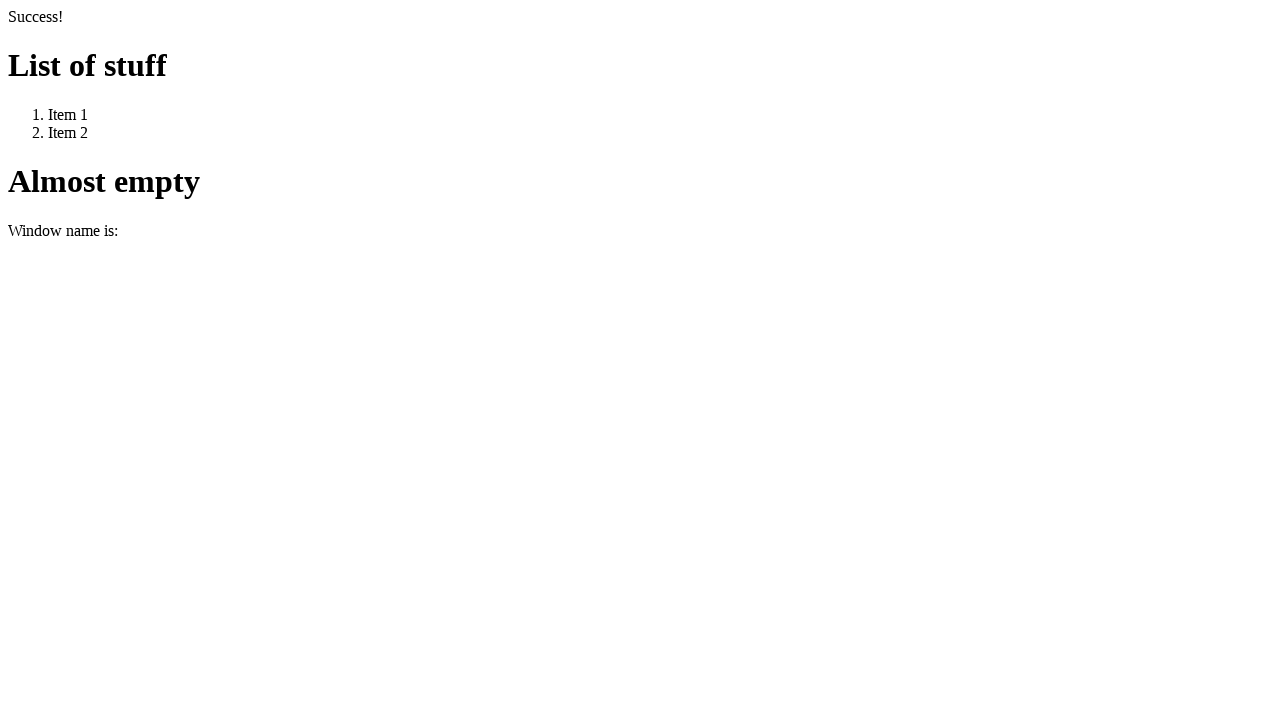

Verified arrival at new page with title 'We Arrive Here'
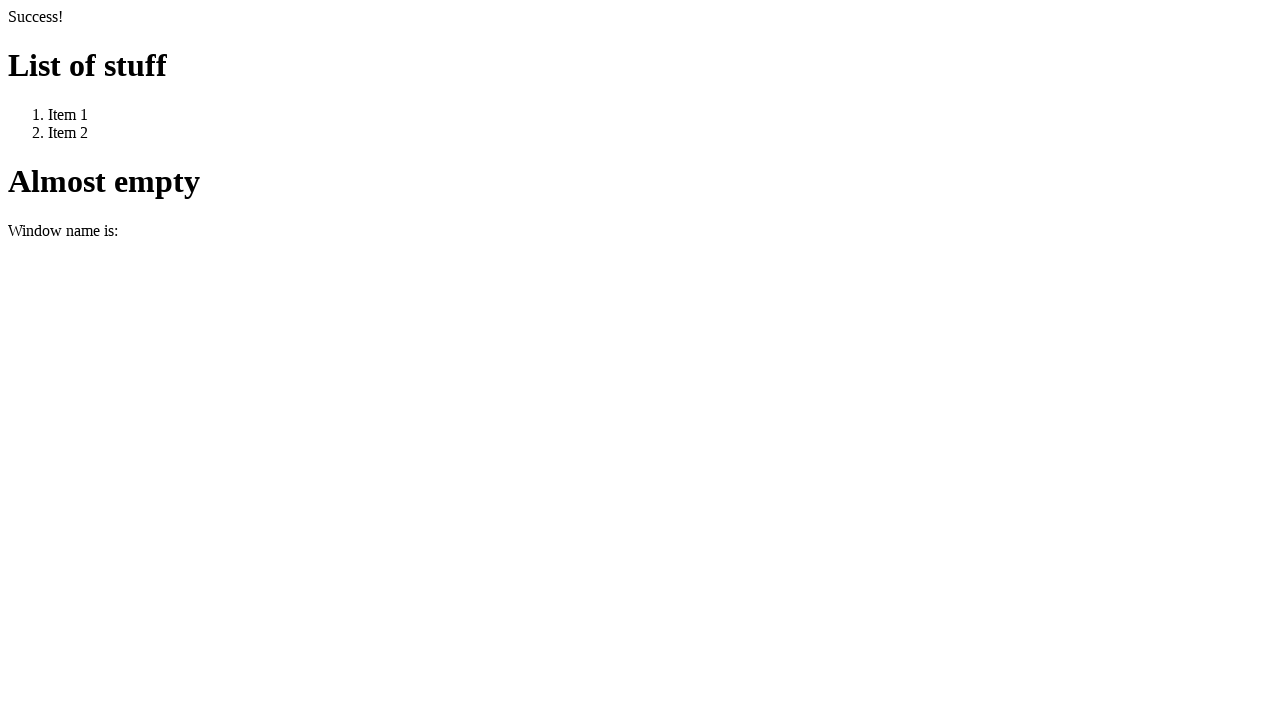

Navigated back using browser back button
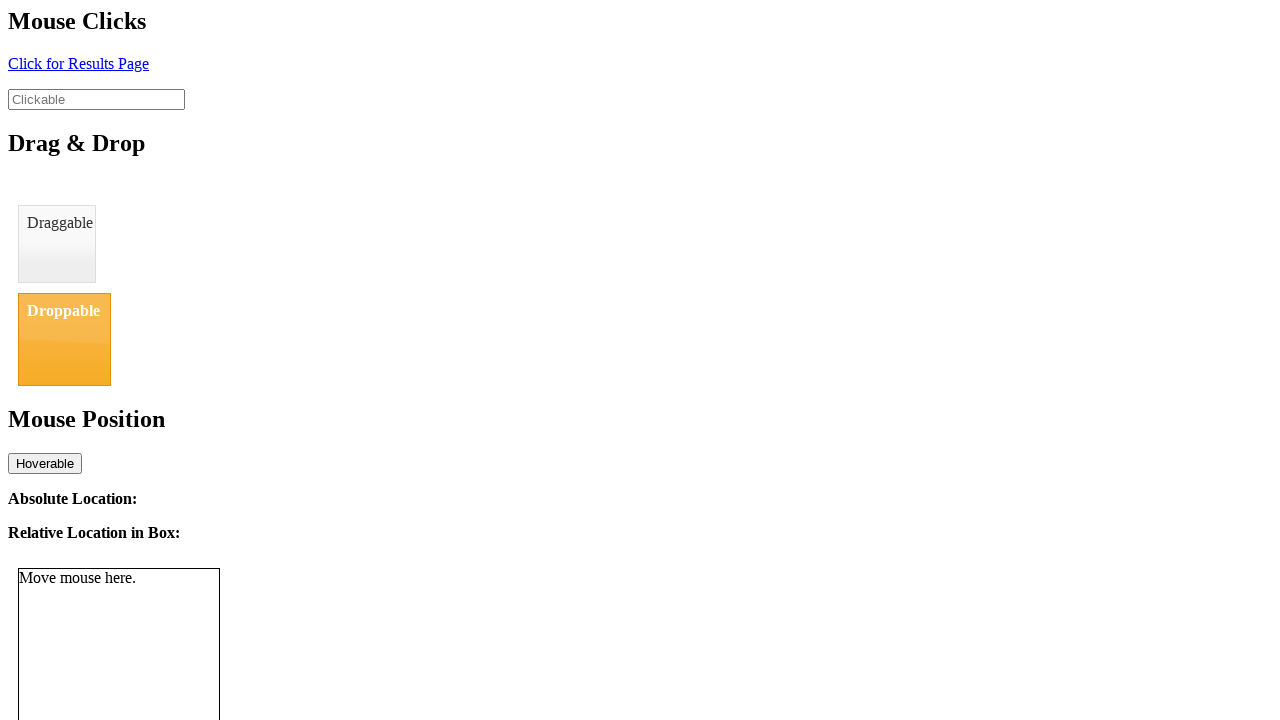

Verified return to original page with title 'BasicMouseInterfaceTest'
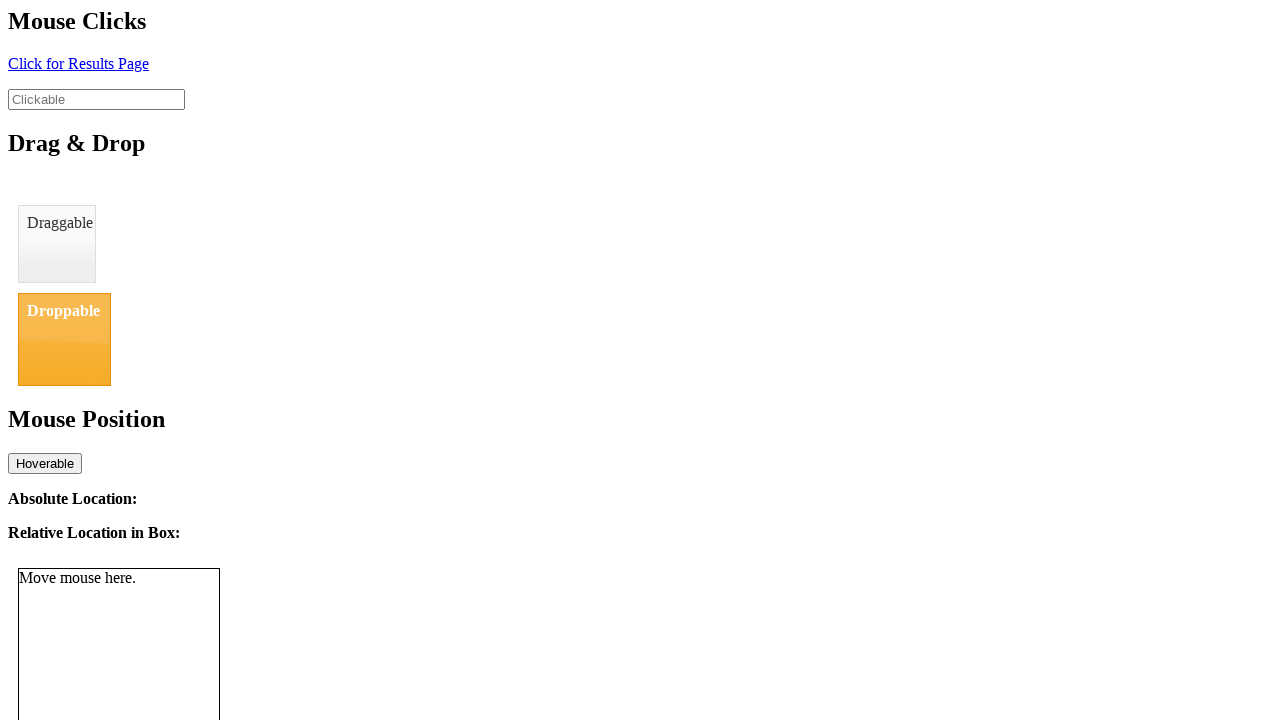

Navigated forward using browser forward button
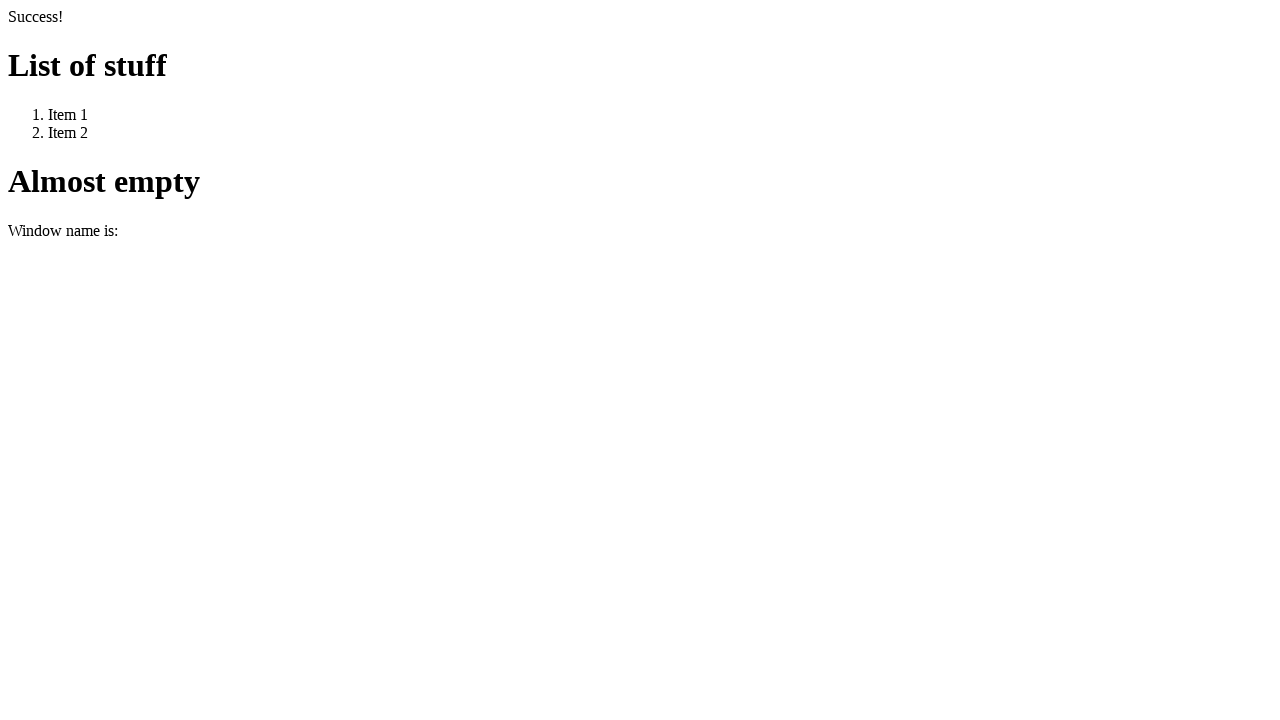

Verified forward navigation returned to page with title 'We Arrive Here'
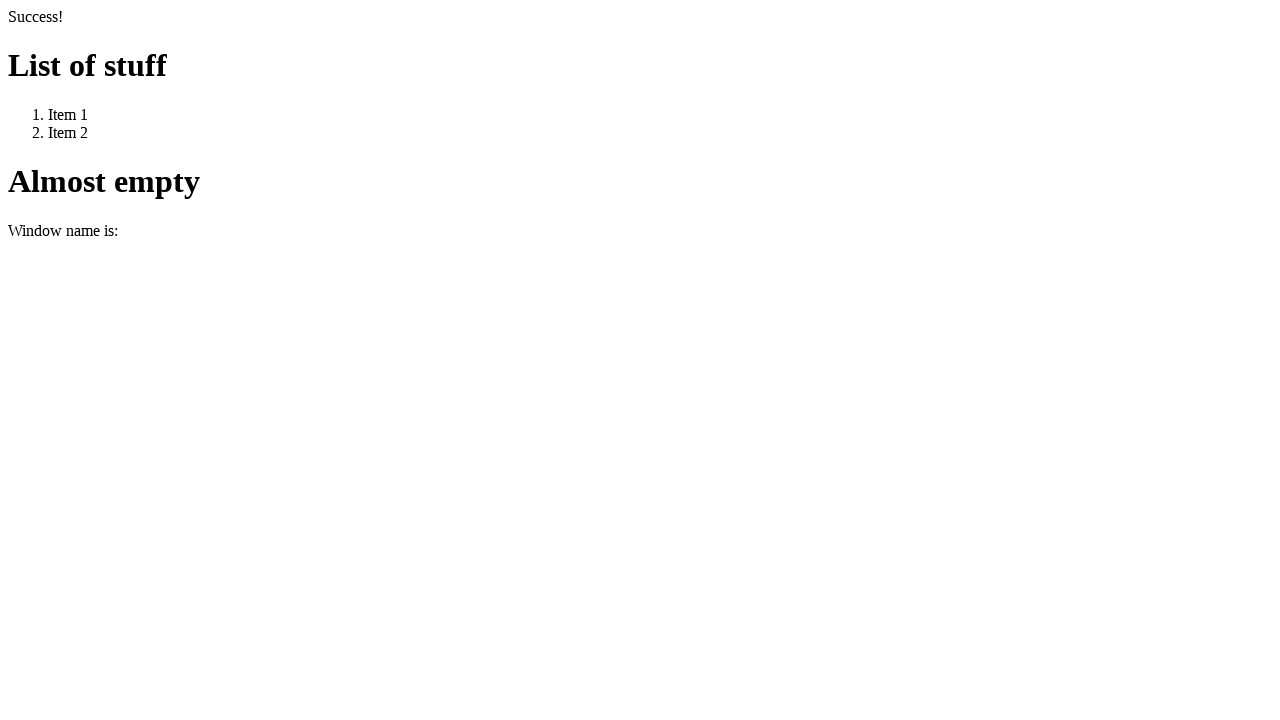

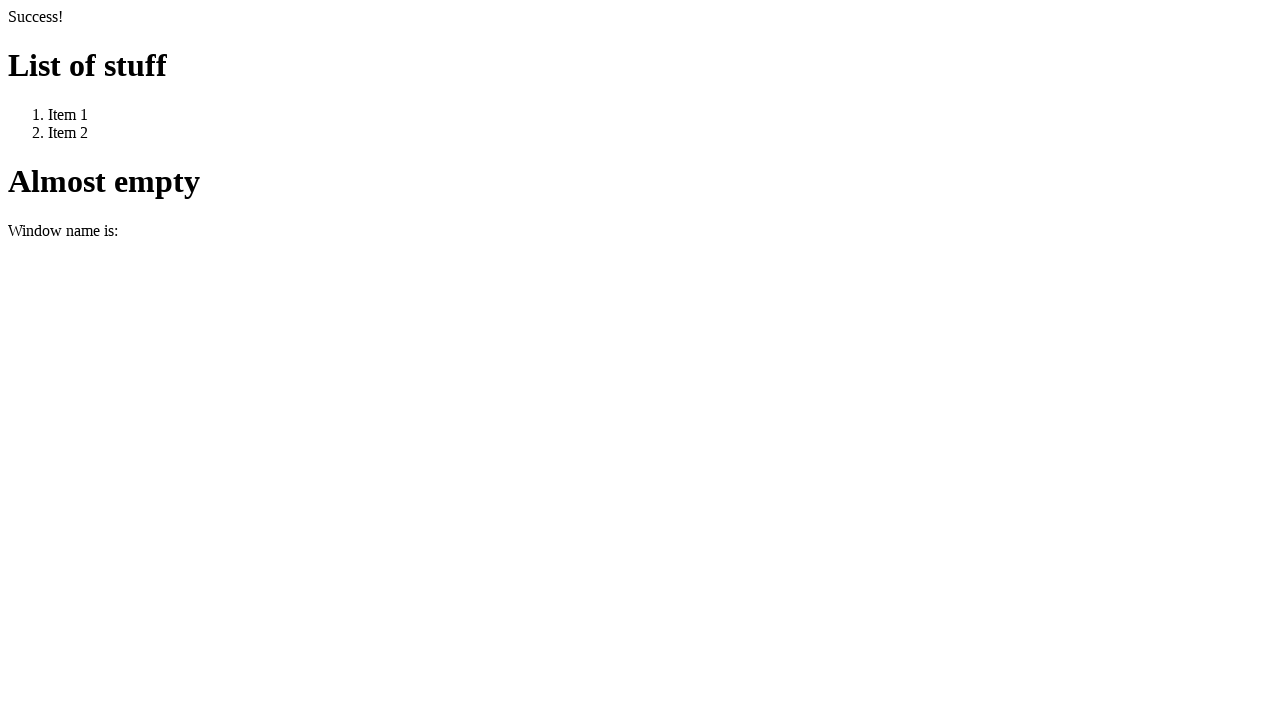